Tests drag and drop functionality by dragging element from column A to column B

Starting URL: https://the-internet.herokuapp.com/drag_and_drop

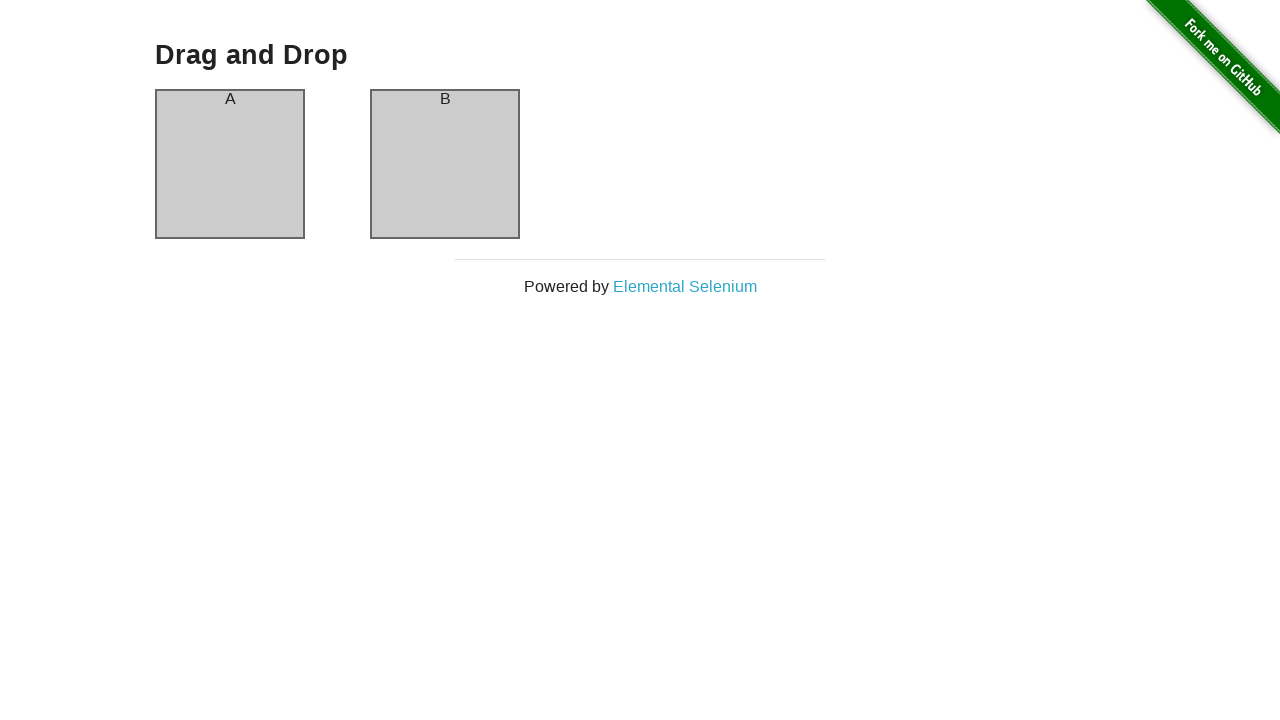

Located source element in column A
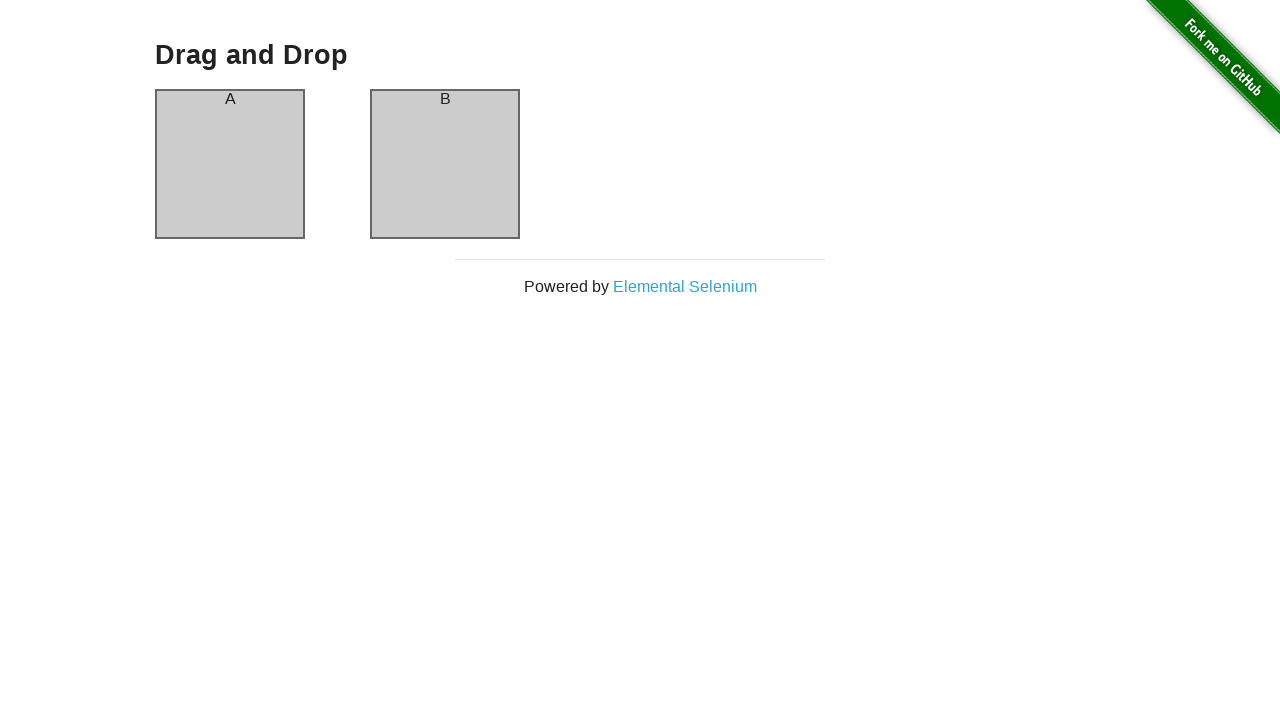

Located target element in column B
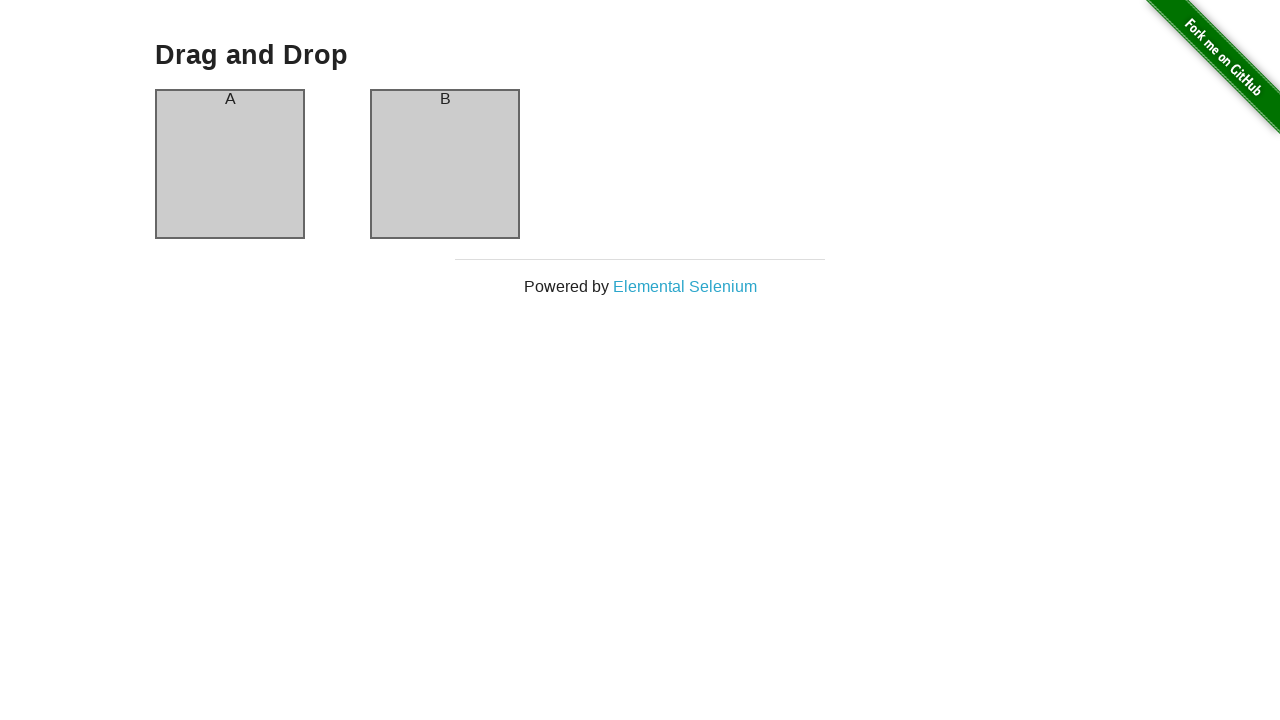

Dragged element from column A to column B at (445, 164)
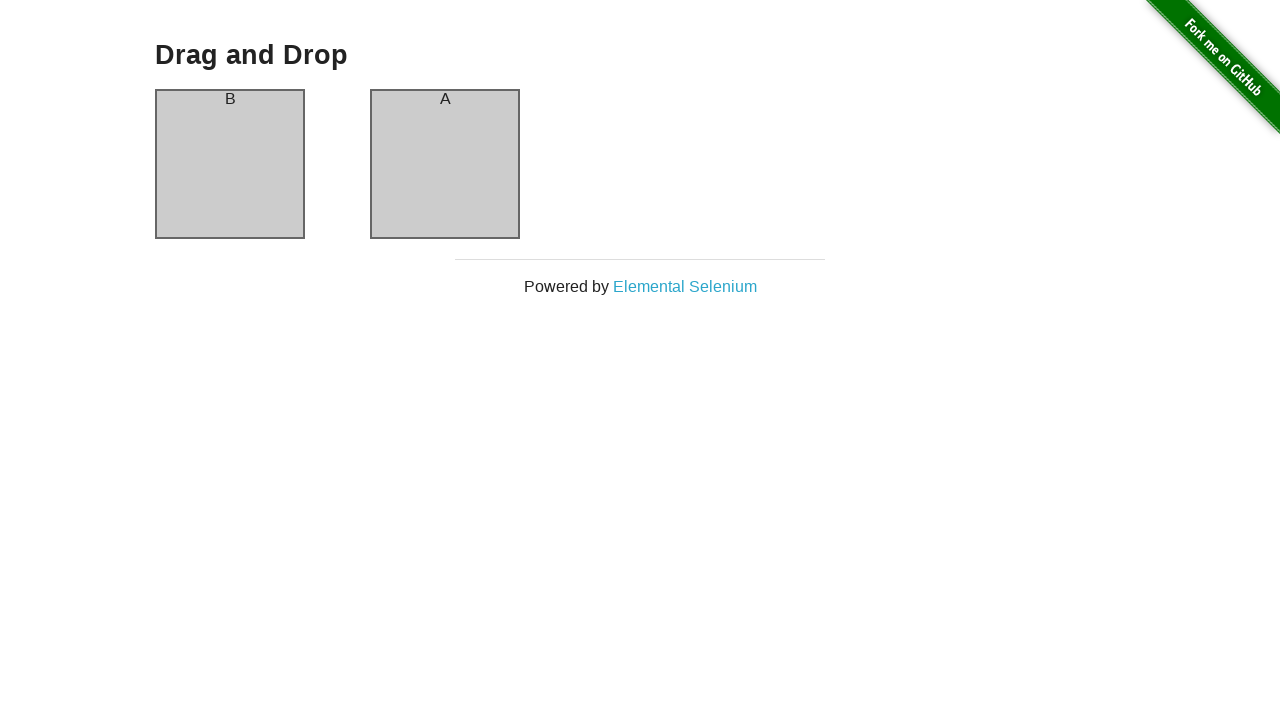

Waited 2 seconds to observe drag and drop result
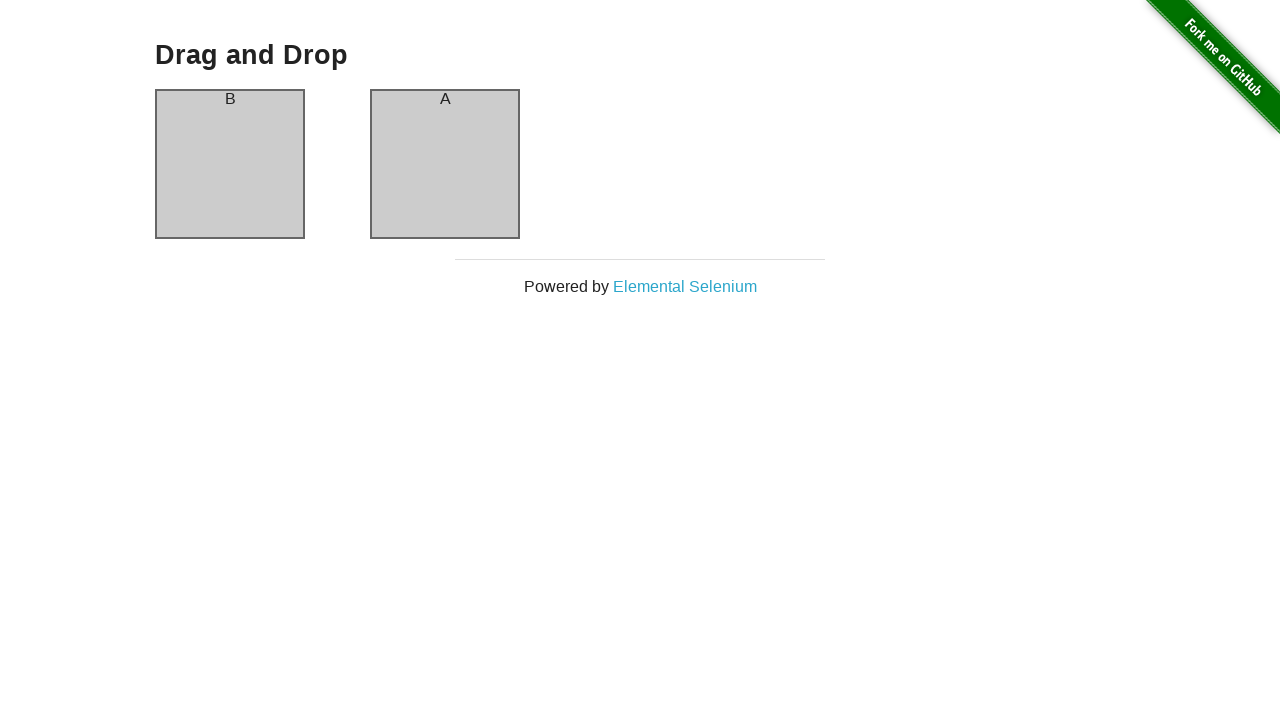

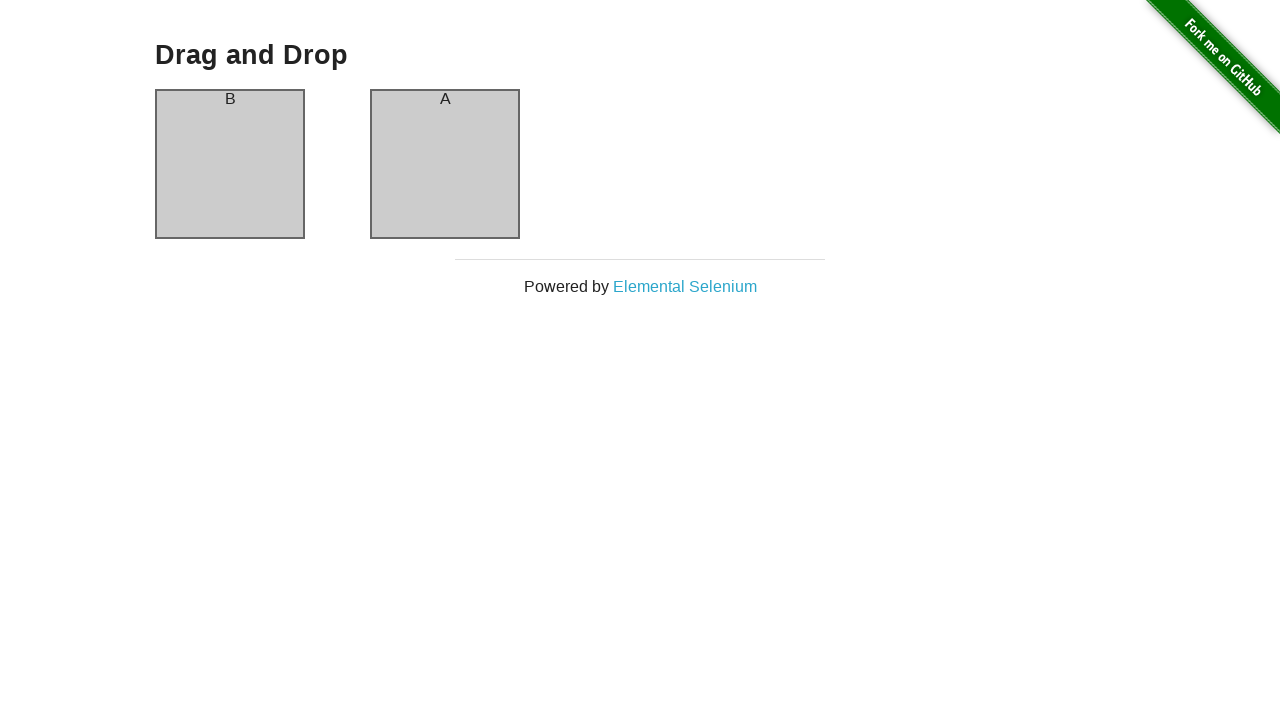